Tests successfully adding a member by filling in name fields and group size, then verifying the member appears in the members list.

Starting URL: https://kelownatrails-test.web.app/

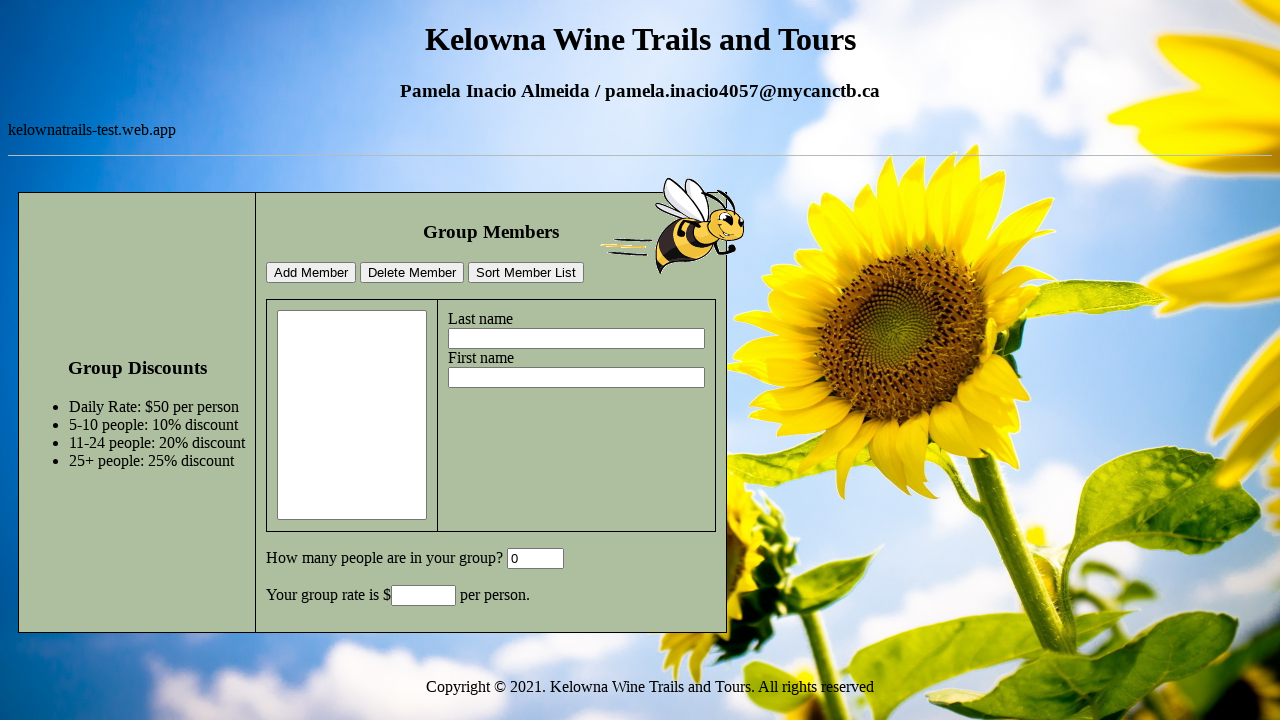

Filled in last name field with 'Thompson' on #lastname
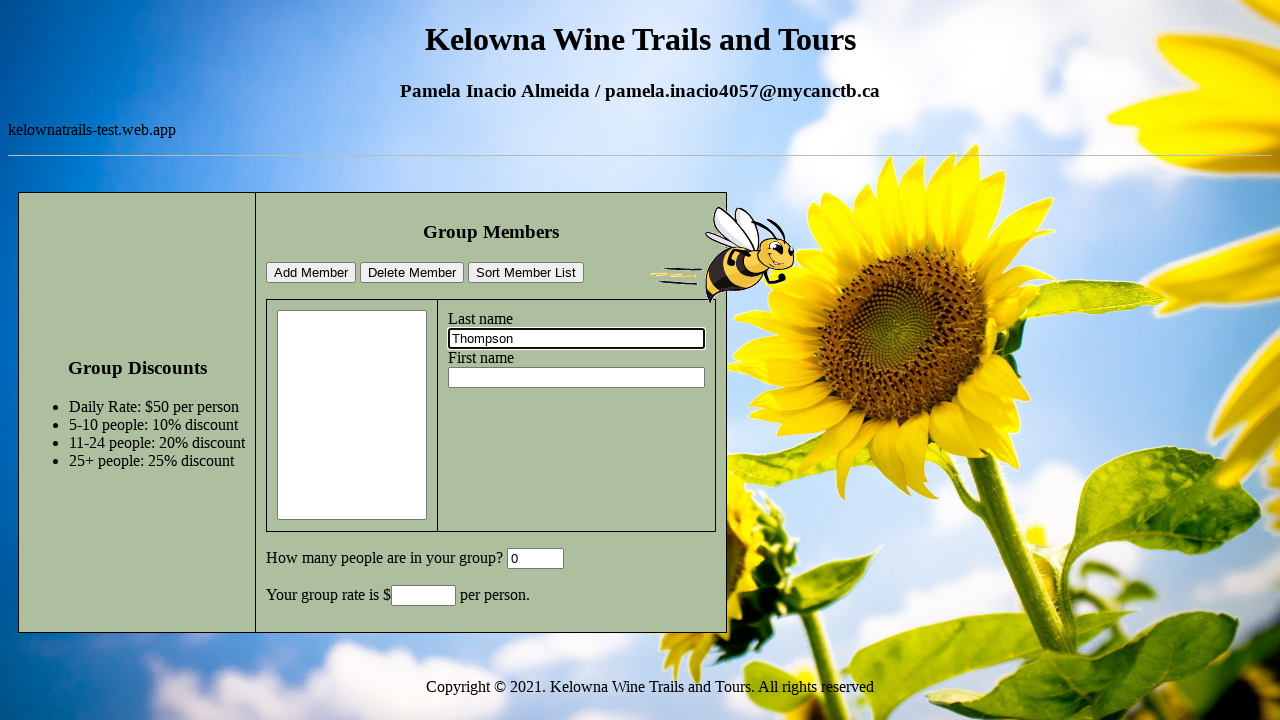

Filled in first name field with 'Michael' on #firstname
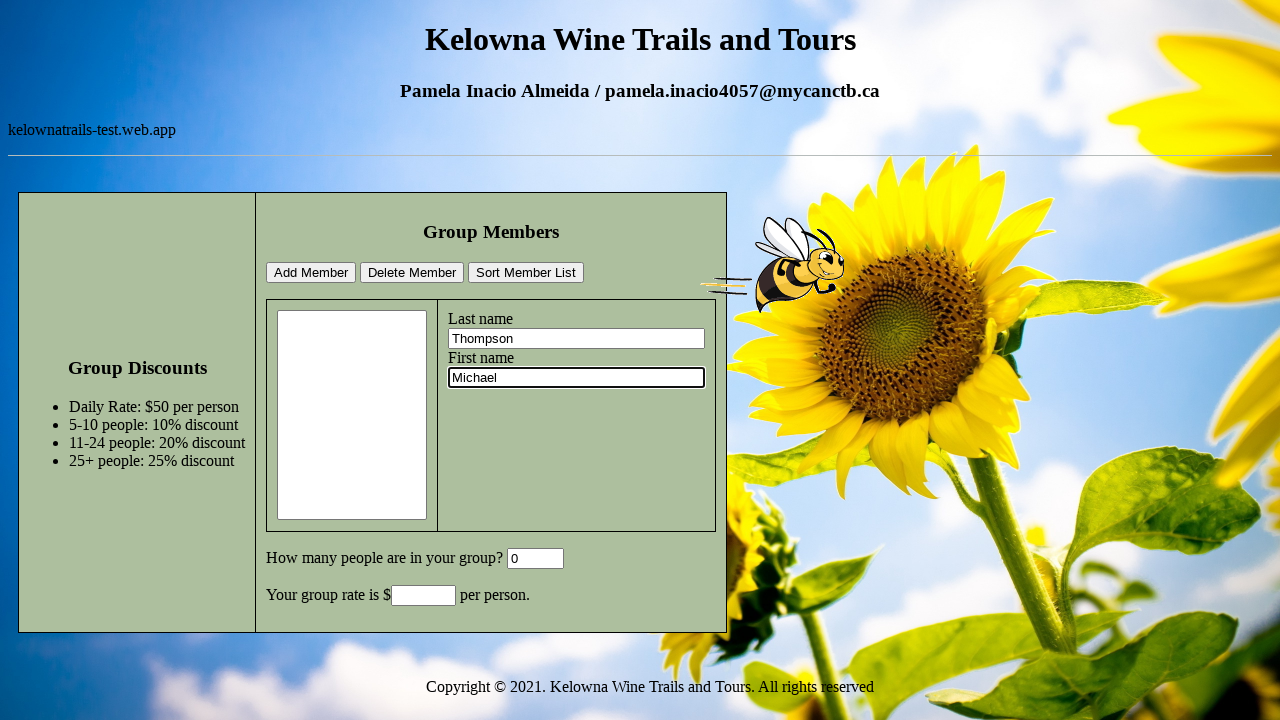

Cleared group size field on #GroupSize
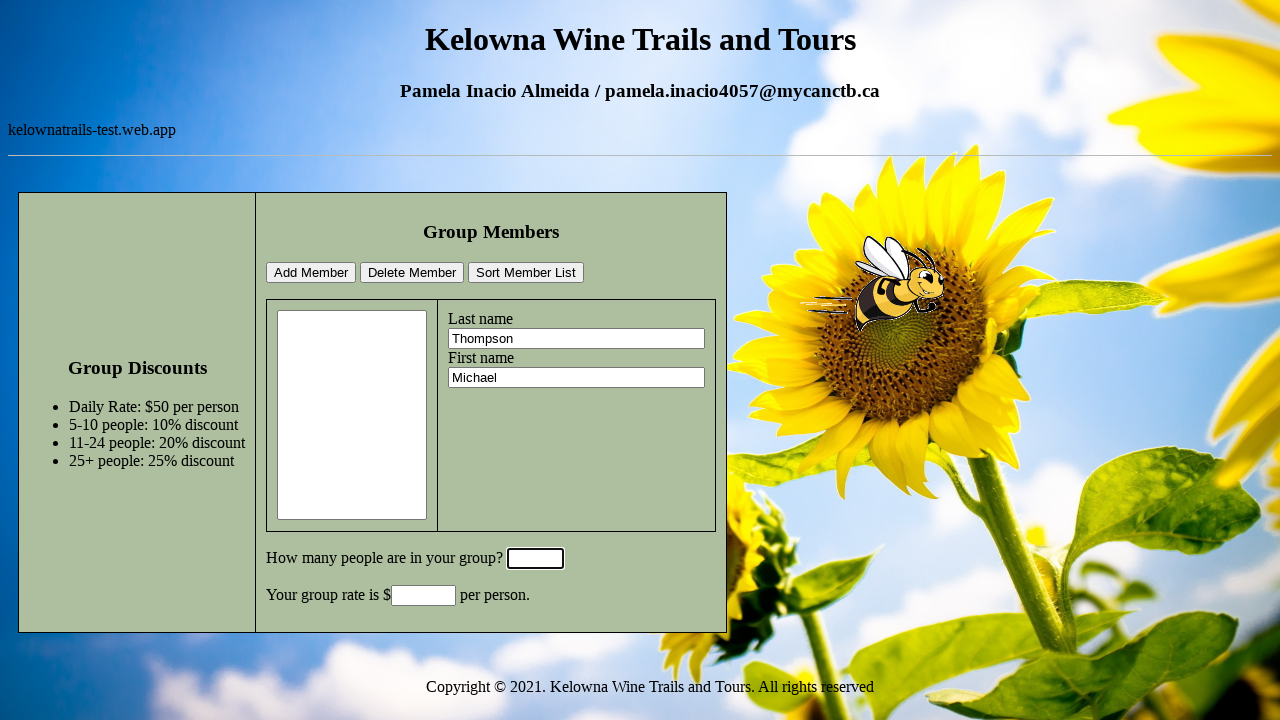

Filled group size field with '2' on #GroupSize
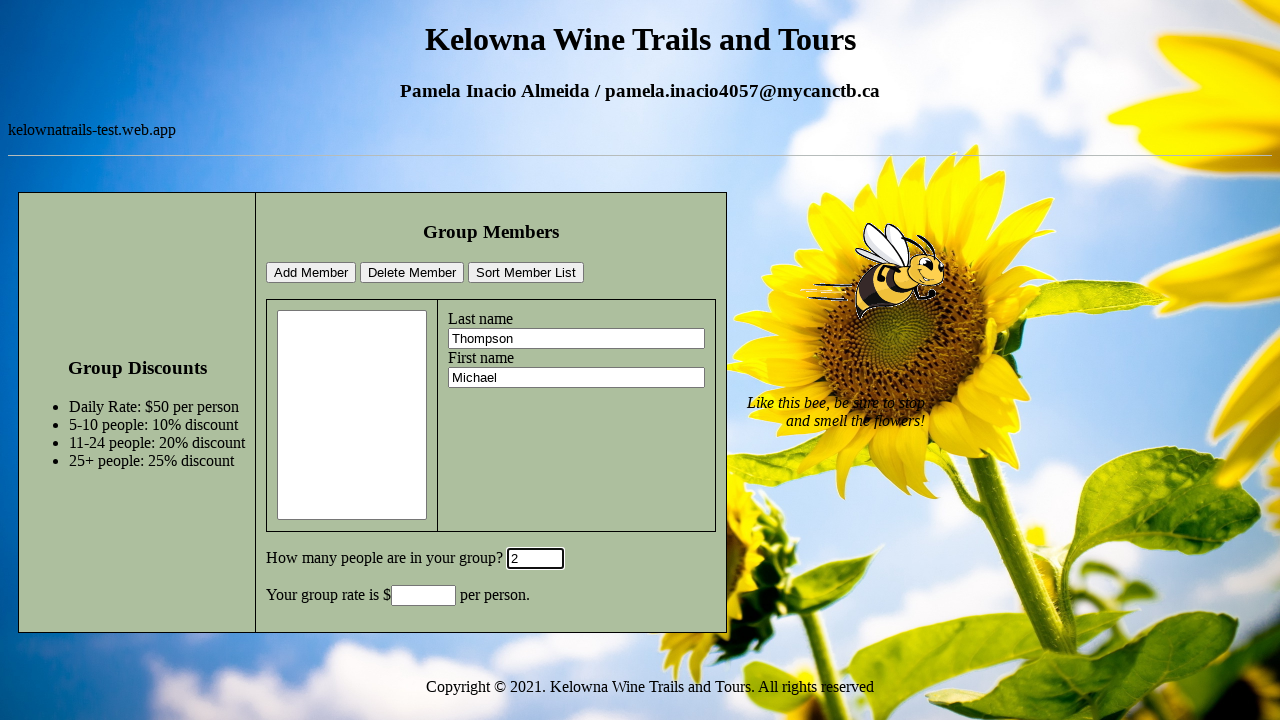

Clicked add member button at (311, 273) on #addMemberBtn
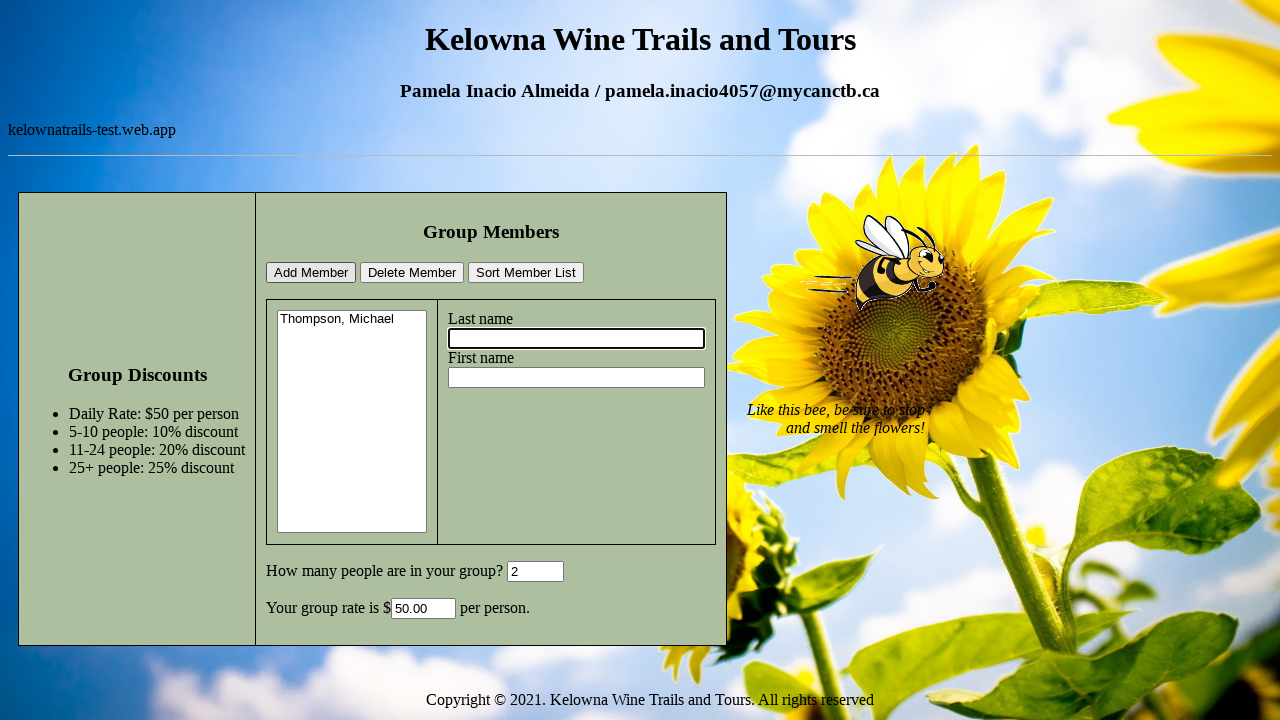

Verified member appears in the members list
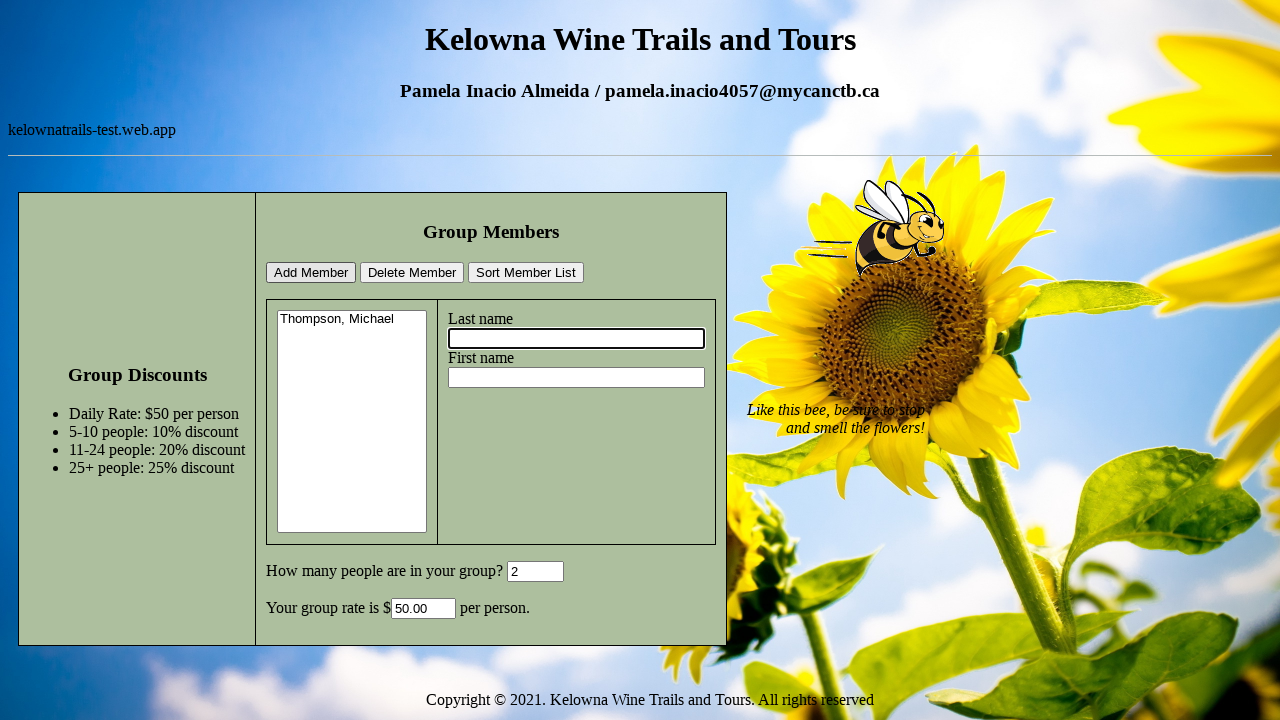

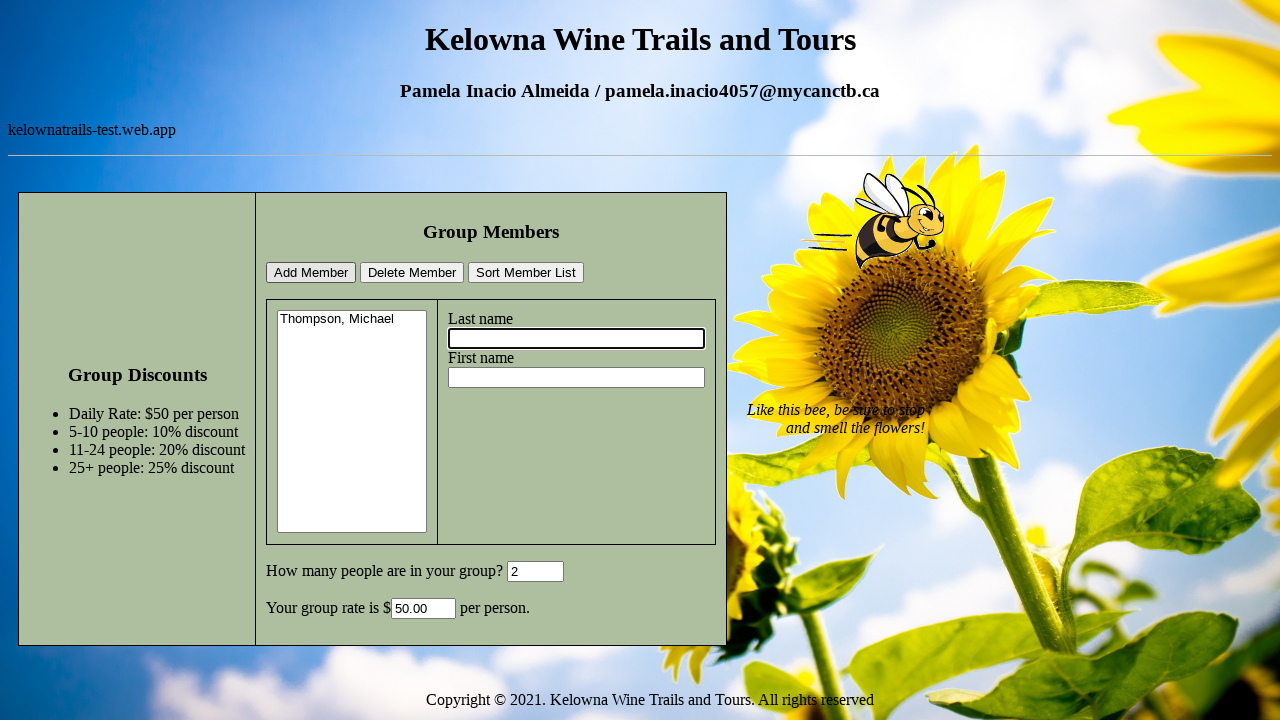